Tests a form submission by filling in first name, last name, and email fields, then clicking the submit button

Starting URL: https://secure-retreat-92358.herokuapp.com/

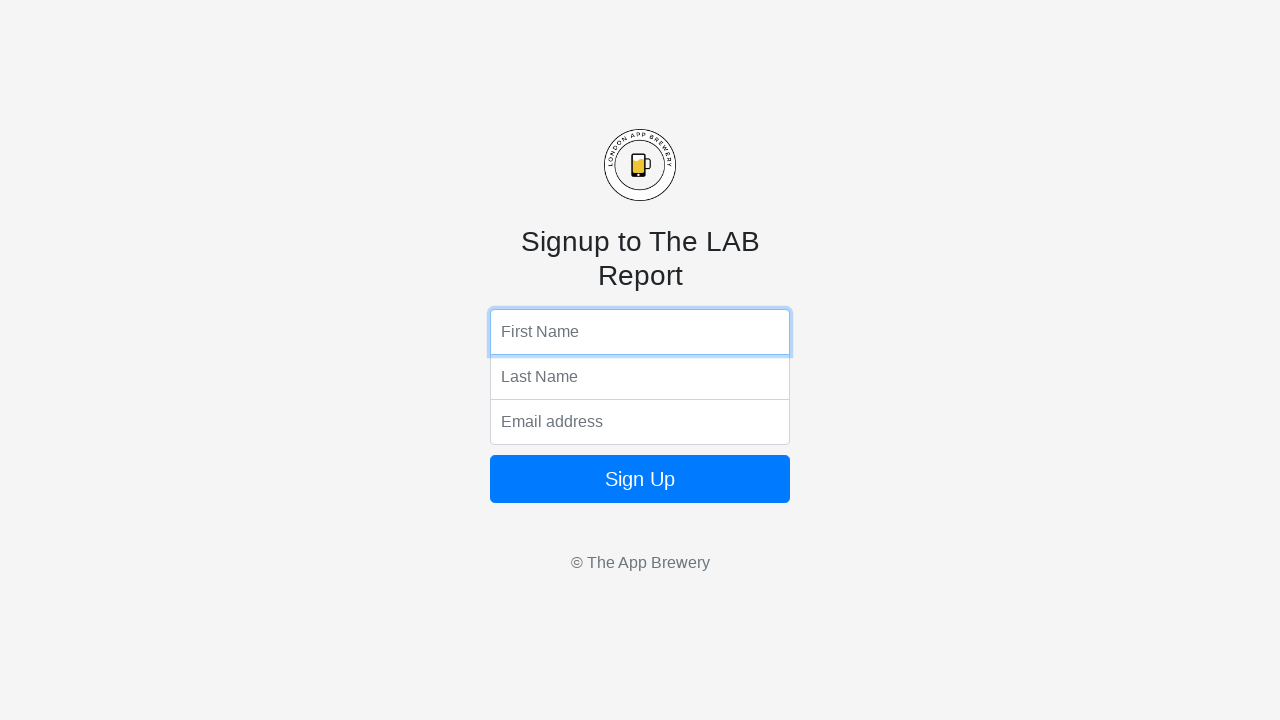

Filled first name field with 'anmol' on input[name='fName']
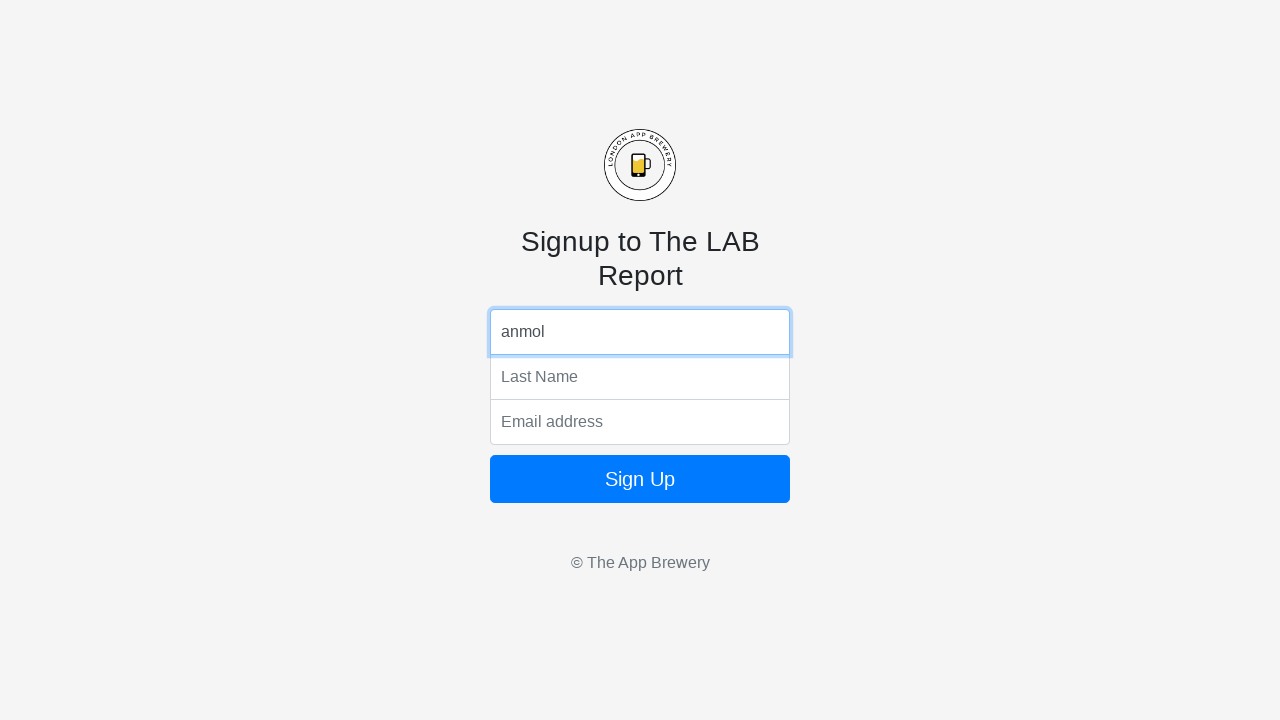

Filled last name field with 'sharma' on input[name='lName']
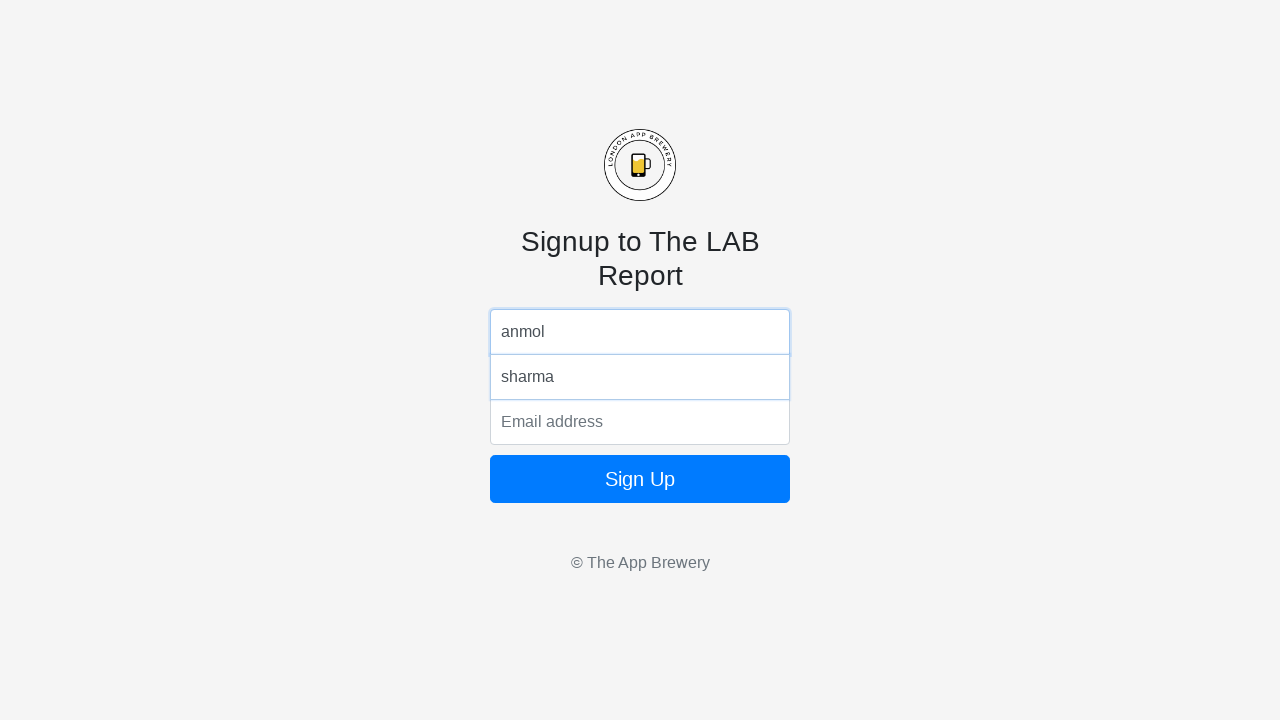

Filled email field with 'anmol@gmail.com' on input[name='email']
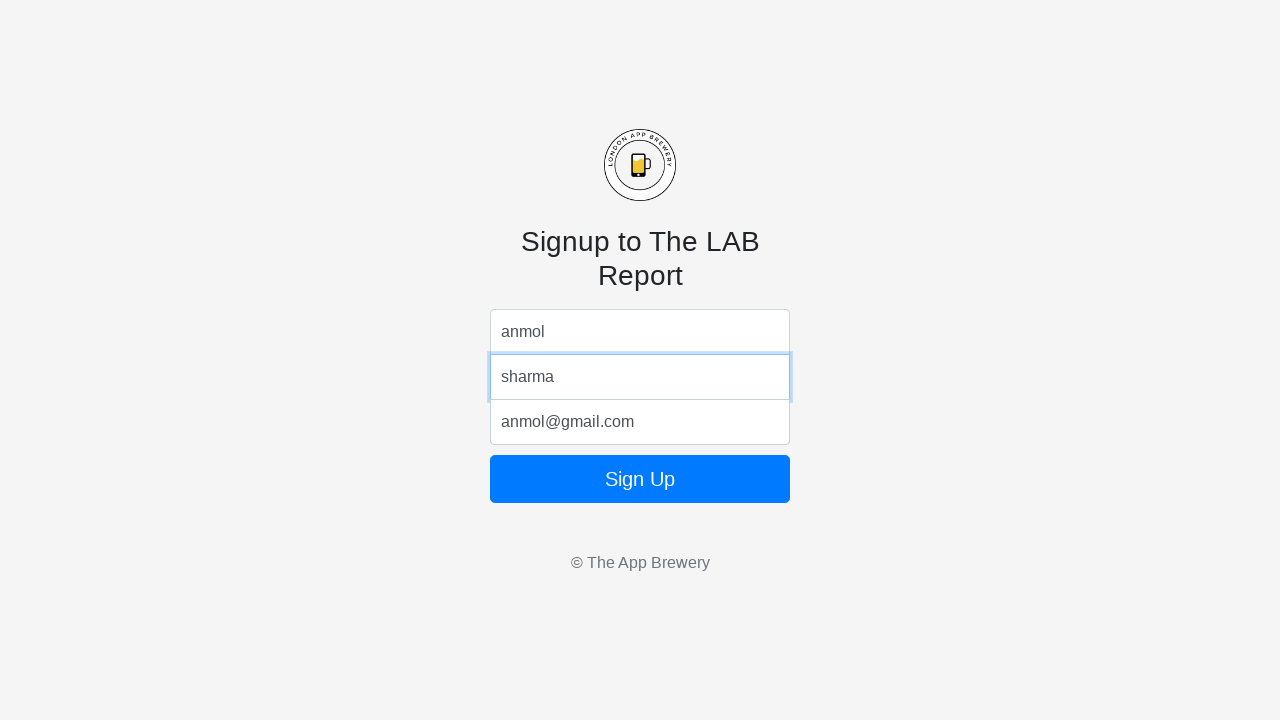

Clicked submit button to submit form at (640, 479) on form button
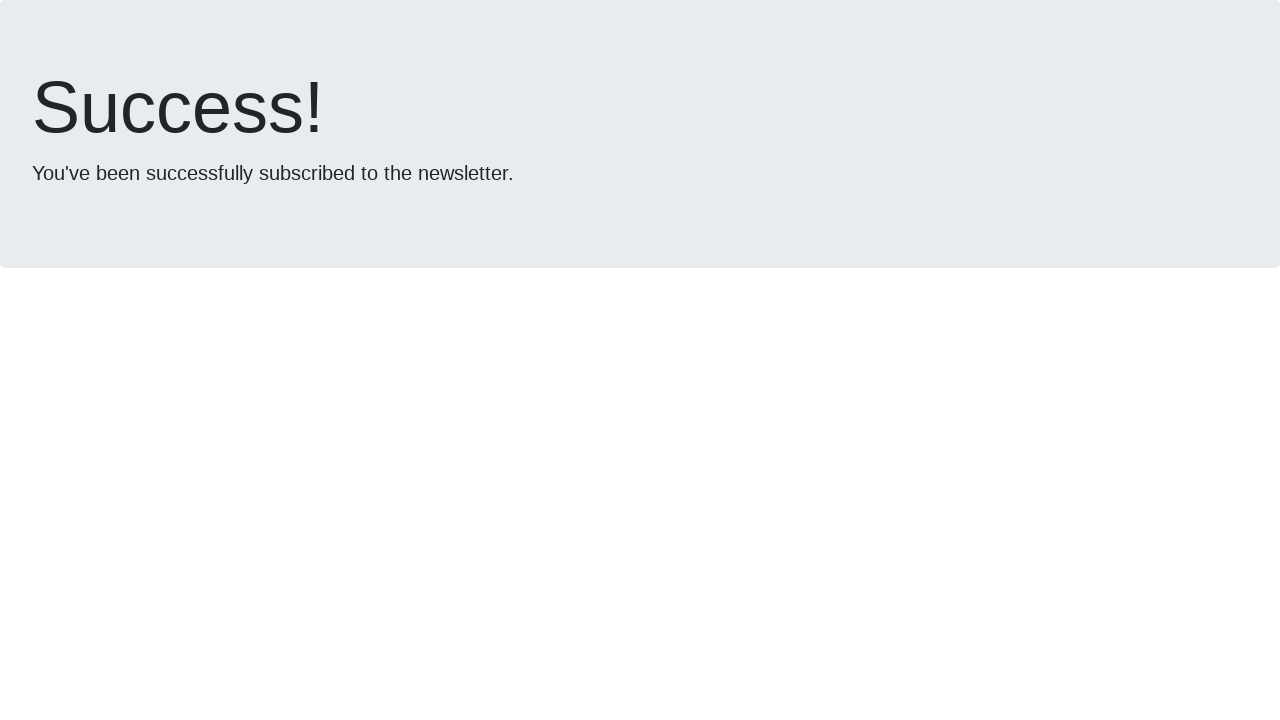

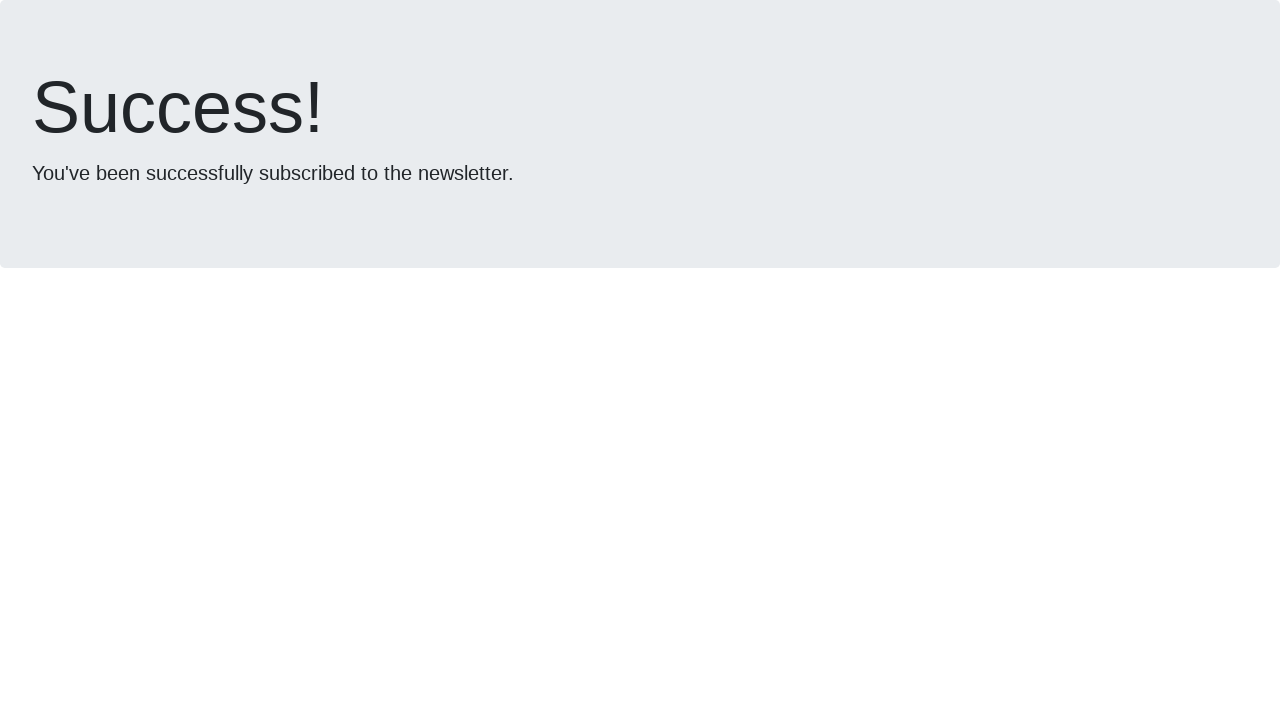